Tests navigation on Playwright docs by clicking 'Get started' link and verifying the Installation heading appears

Starting URL: https://playwright.dev/

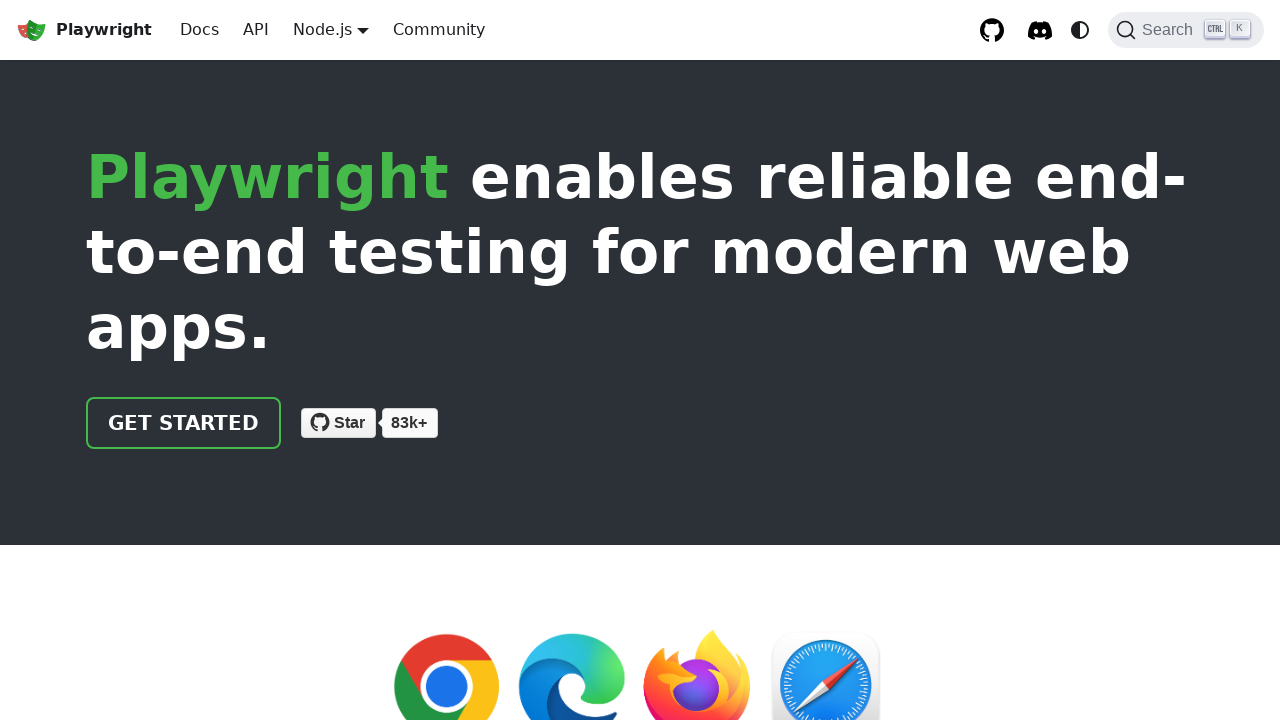

Clicked 'Get started' link on Playwright docs homepage at (184, 423) on internal:role=link[name="Get started"i]
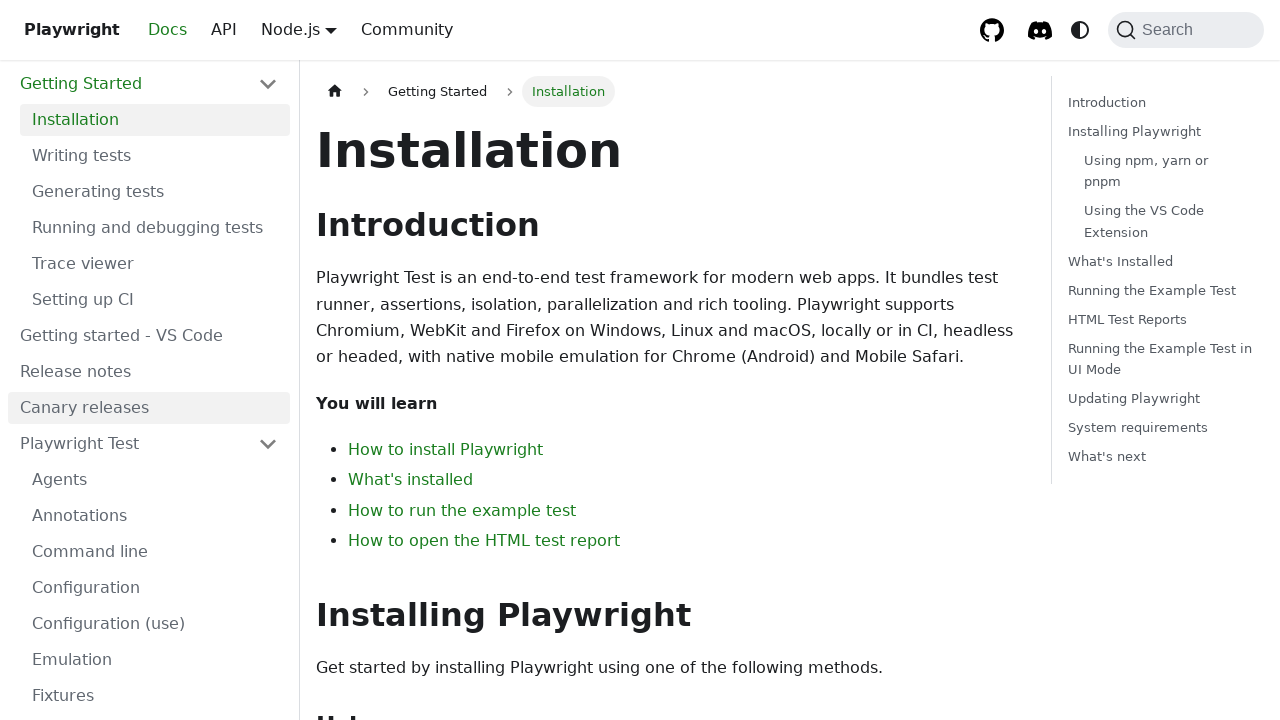

Verified Installation heading is visible on page
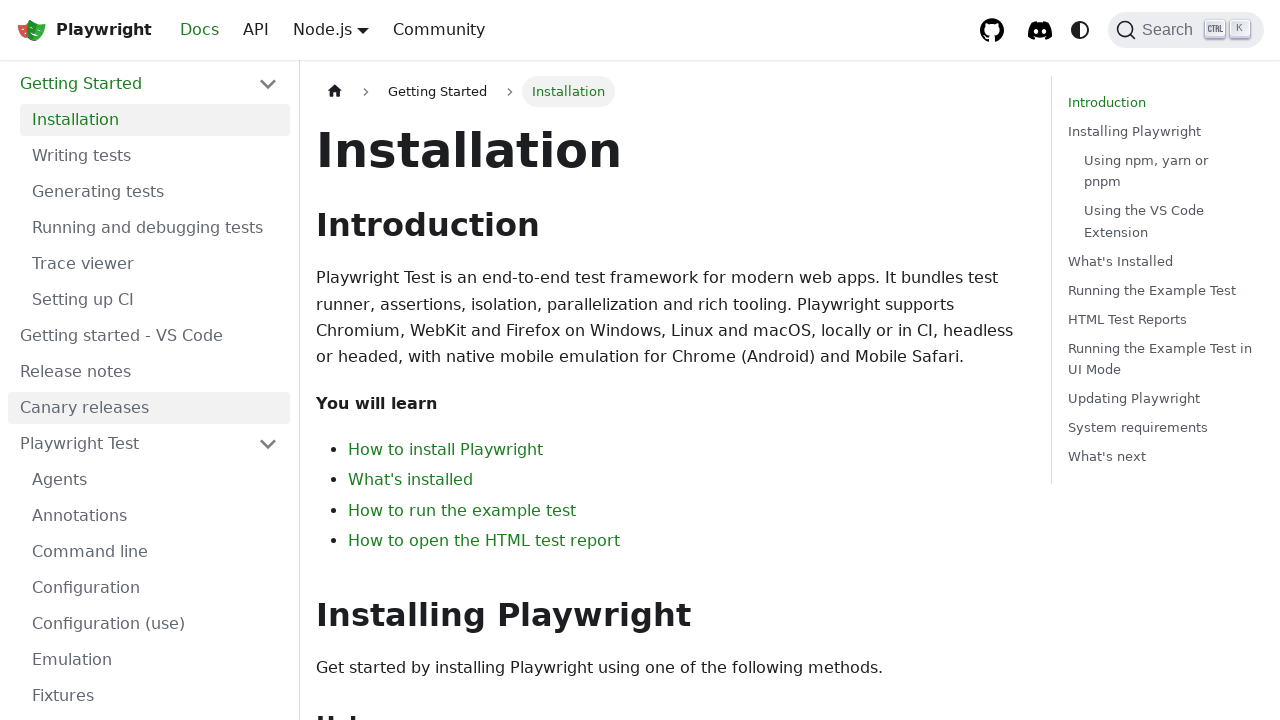

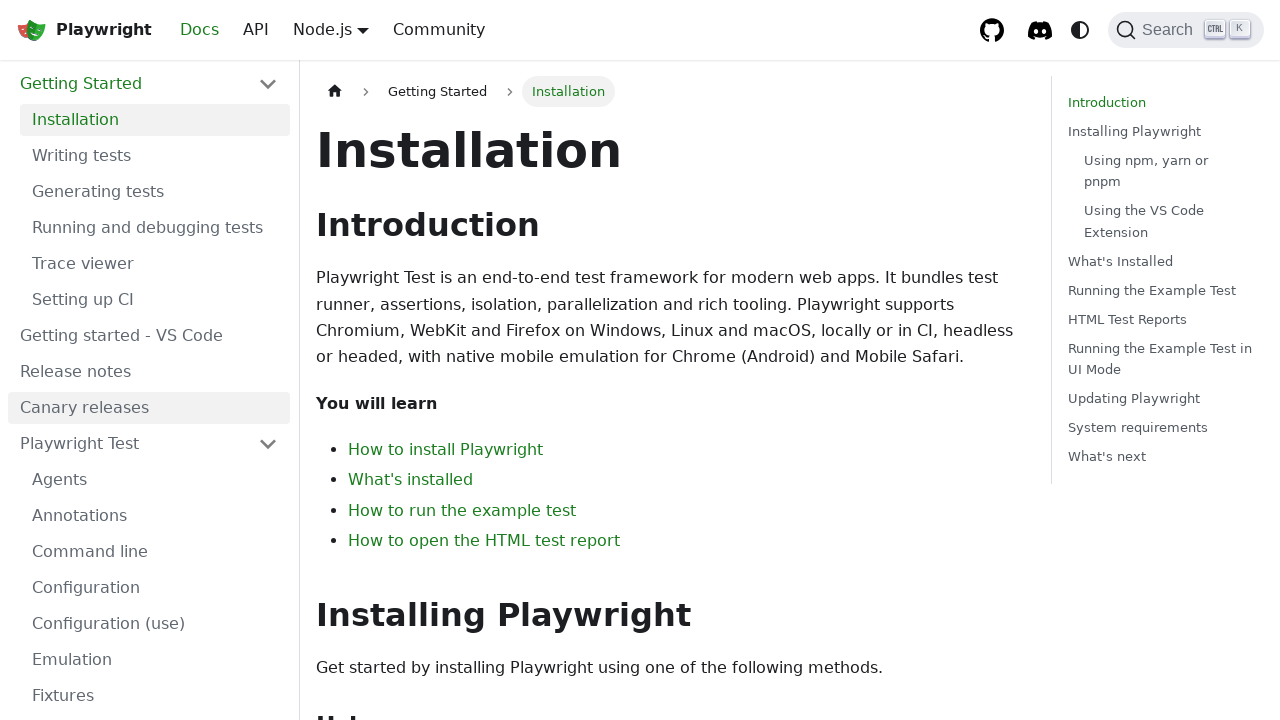